Tests page scrolling functionality by navigating to a demo site and scrolling down the page by 350 pixels using JavaScript execution

Starting URL: https://www.globalsqa.com/demo-site/frames-and-windows/#iFame

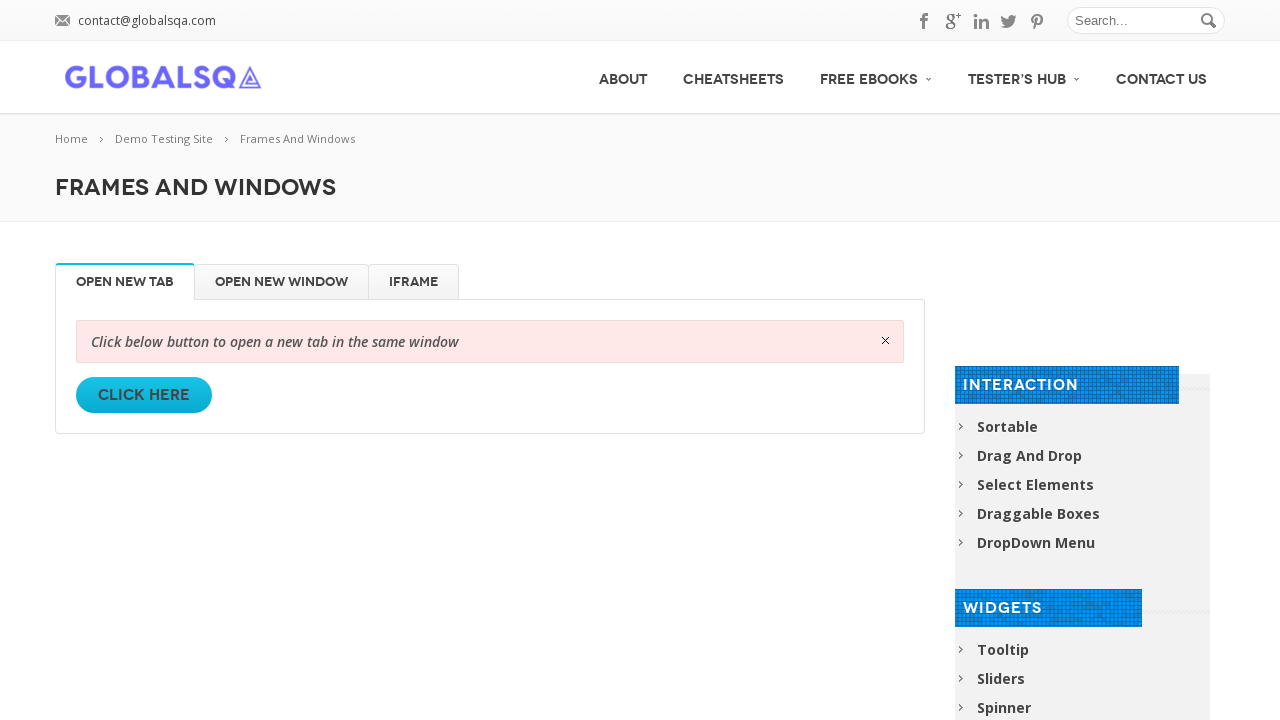

Set viewport size to 1920x1080
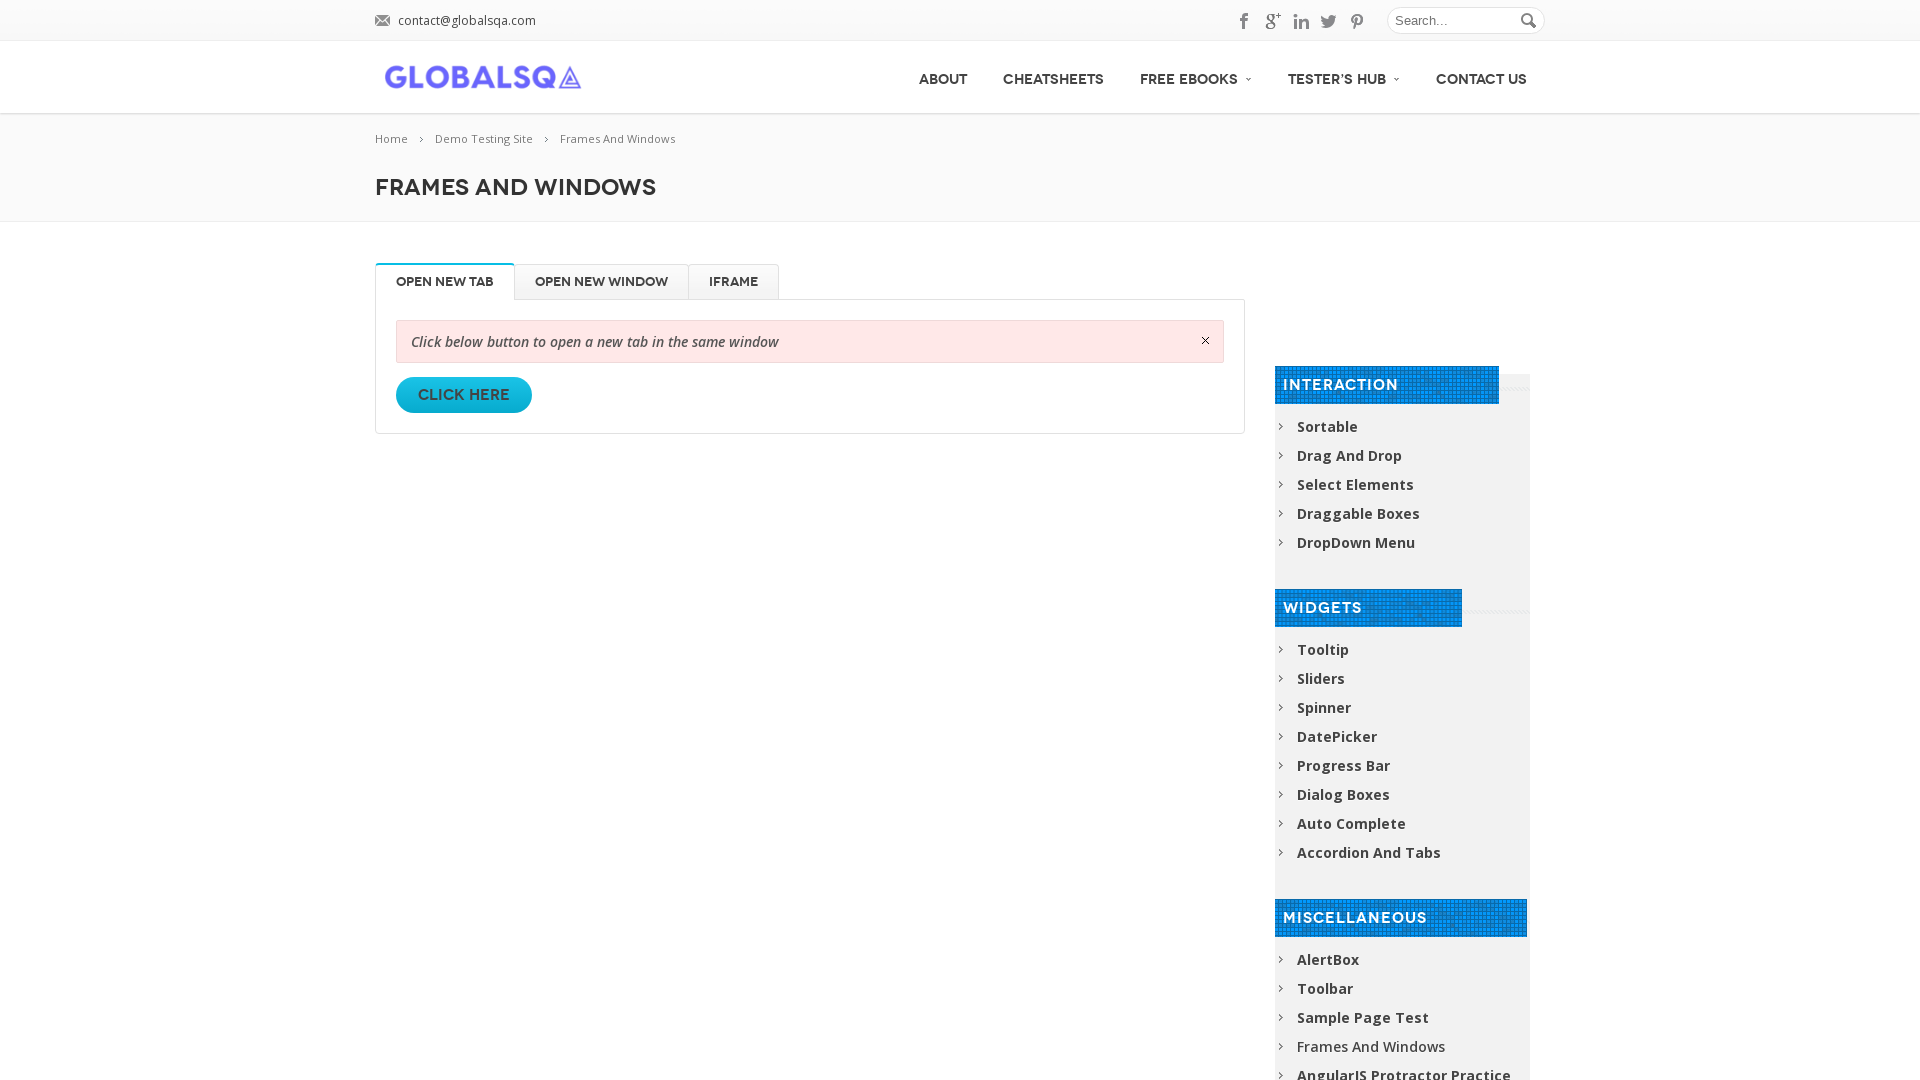

Waited for page to reach domcontentloaded state
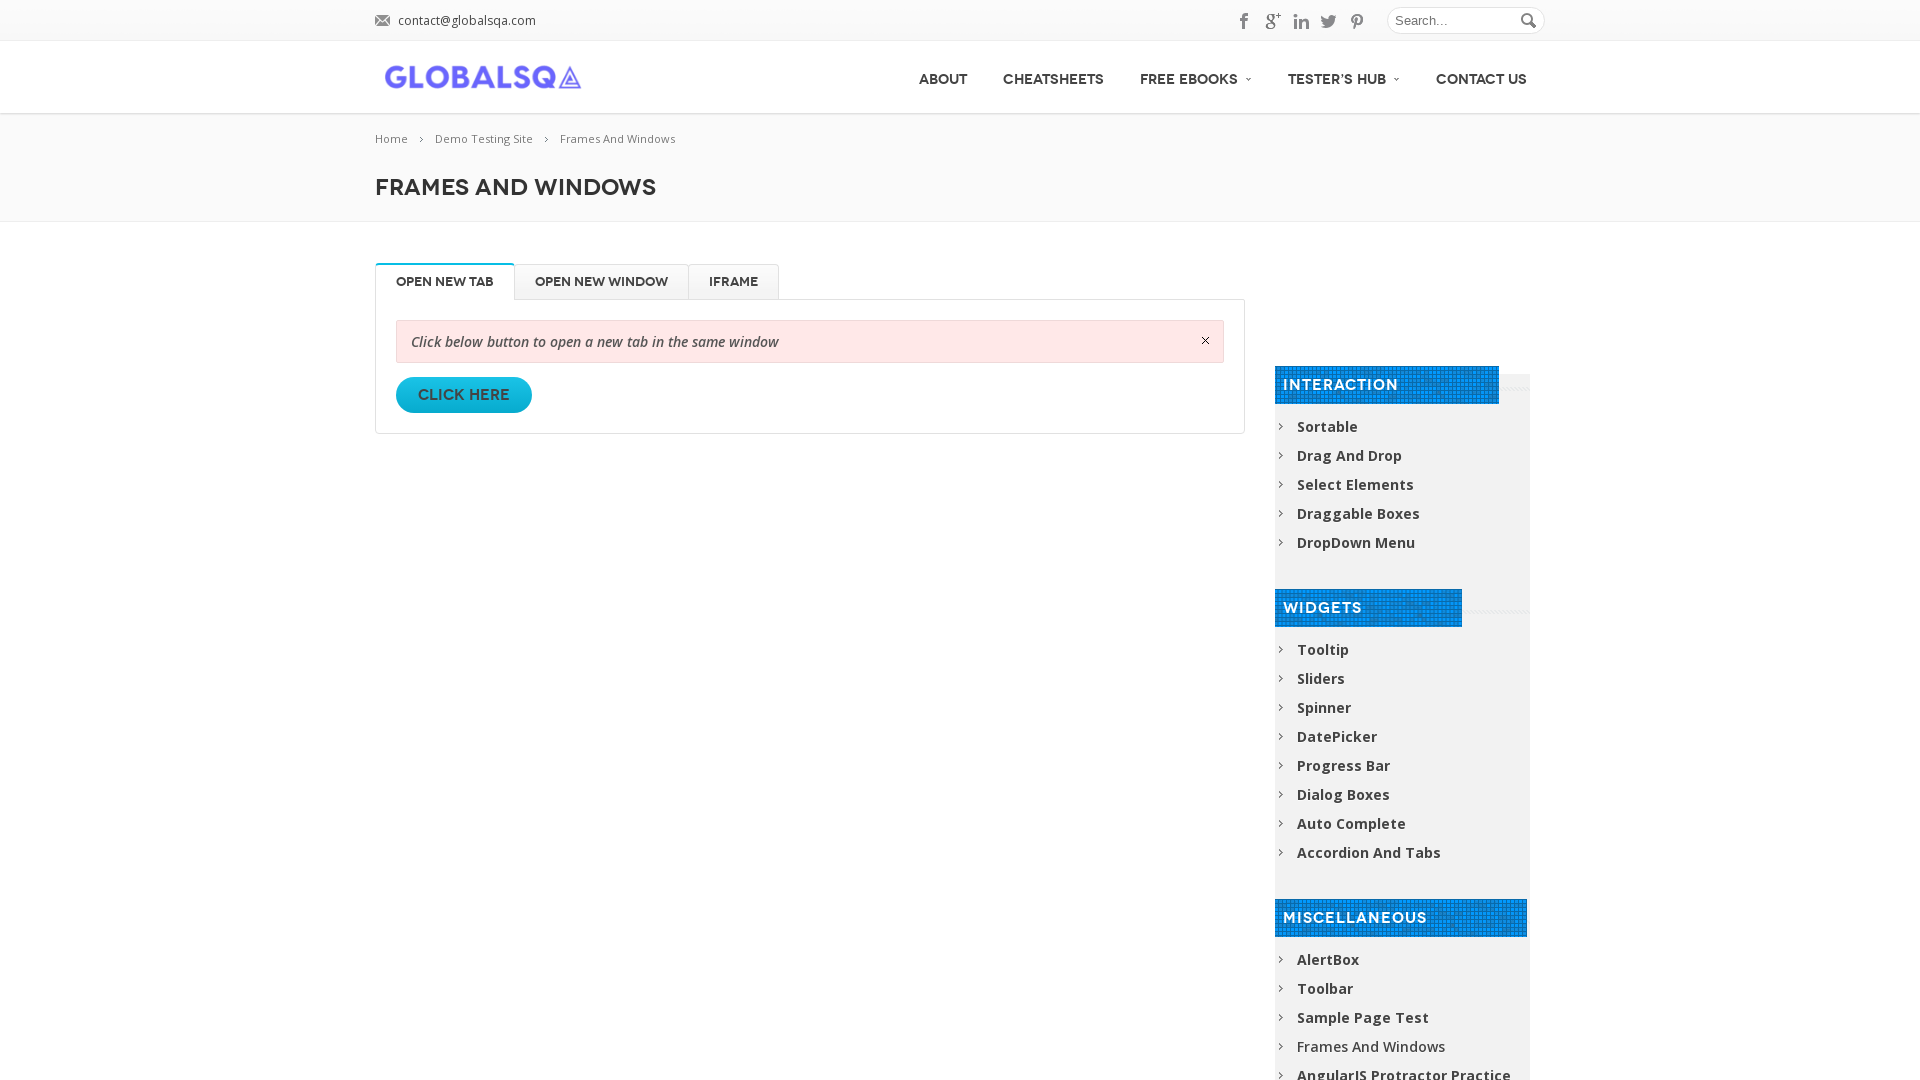

Scrolled down the page by 350 pixels
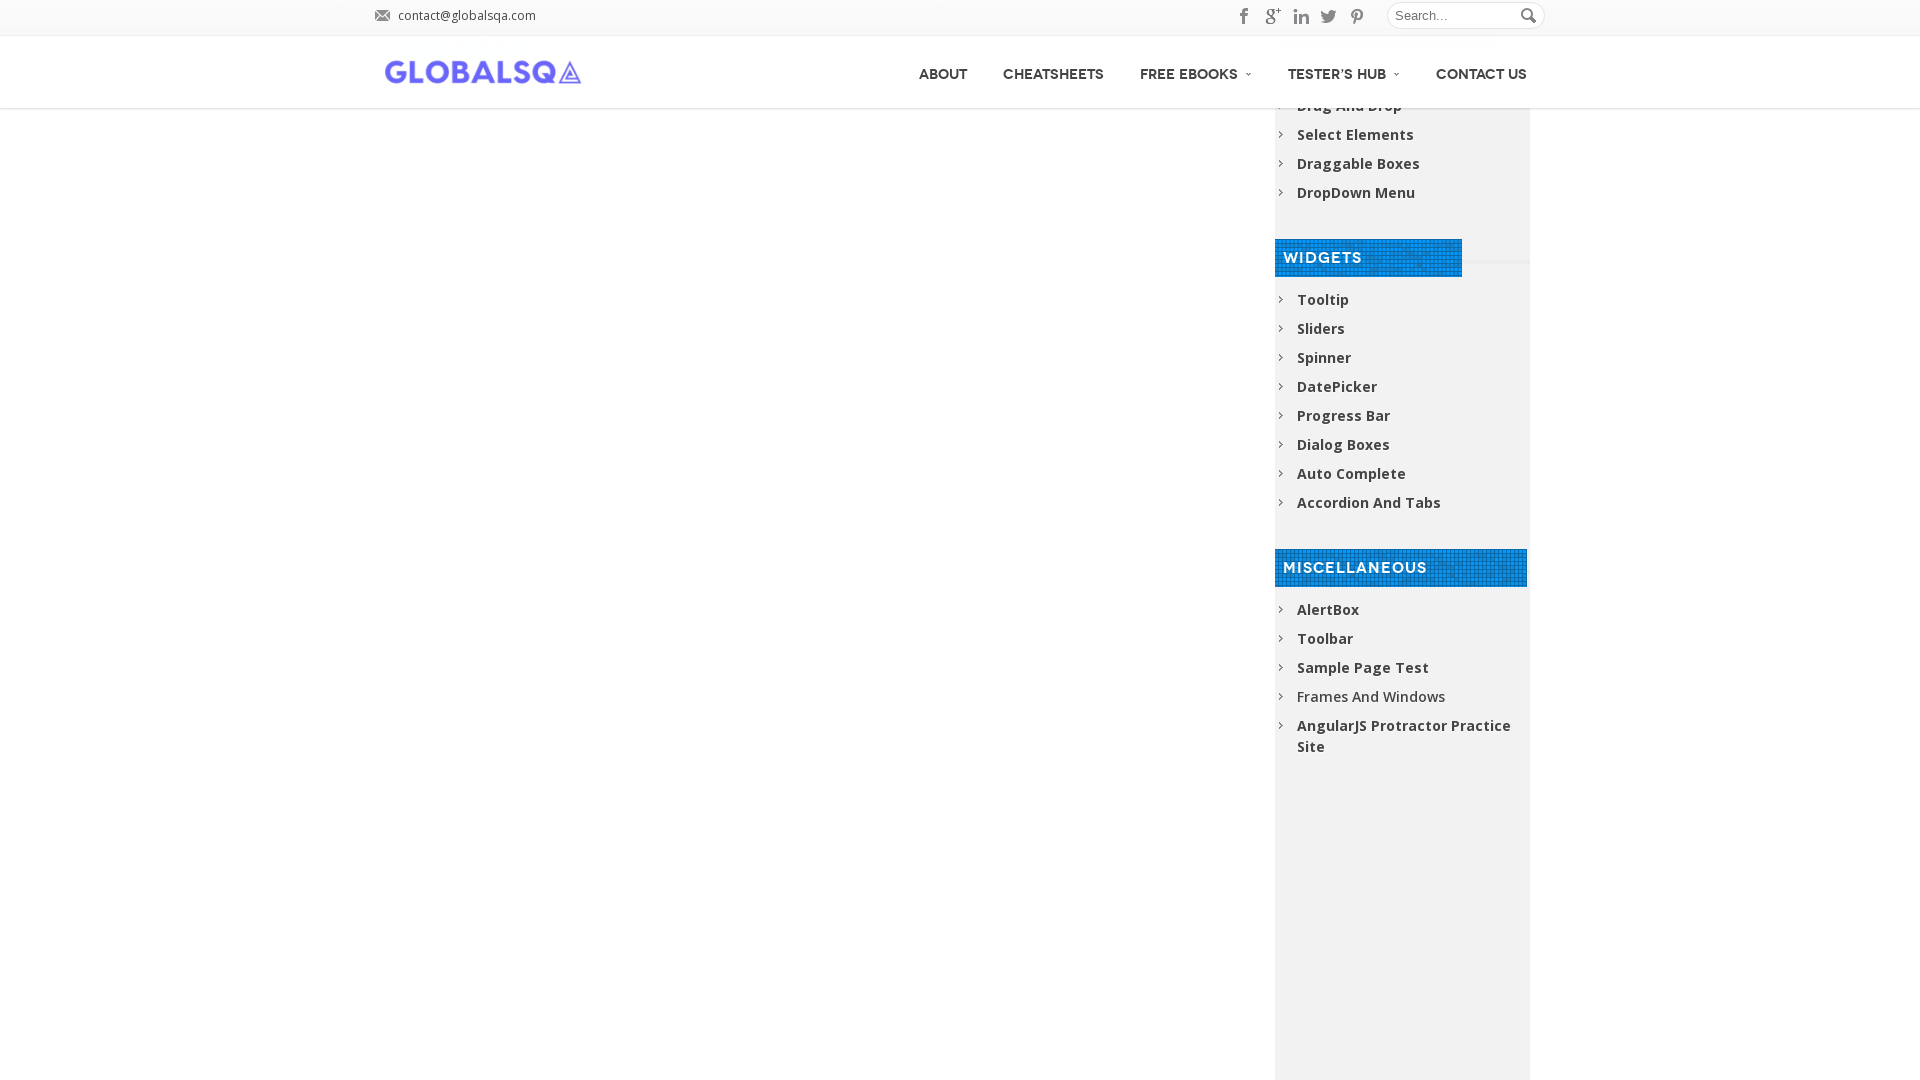

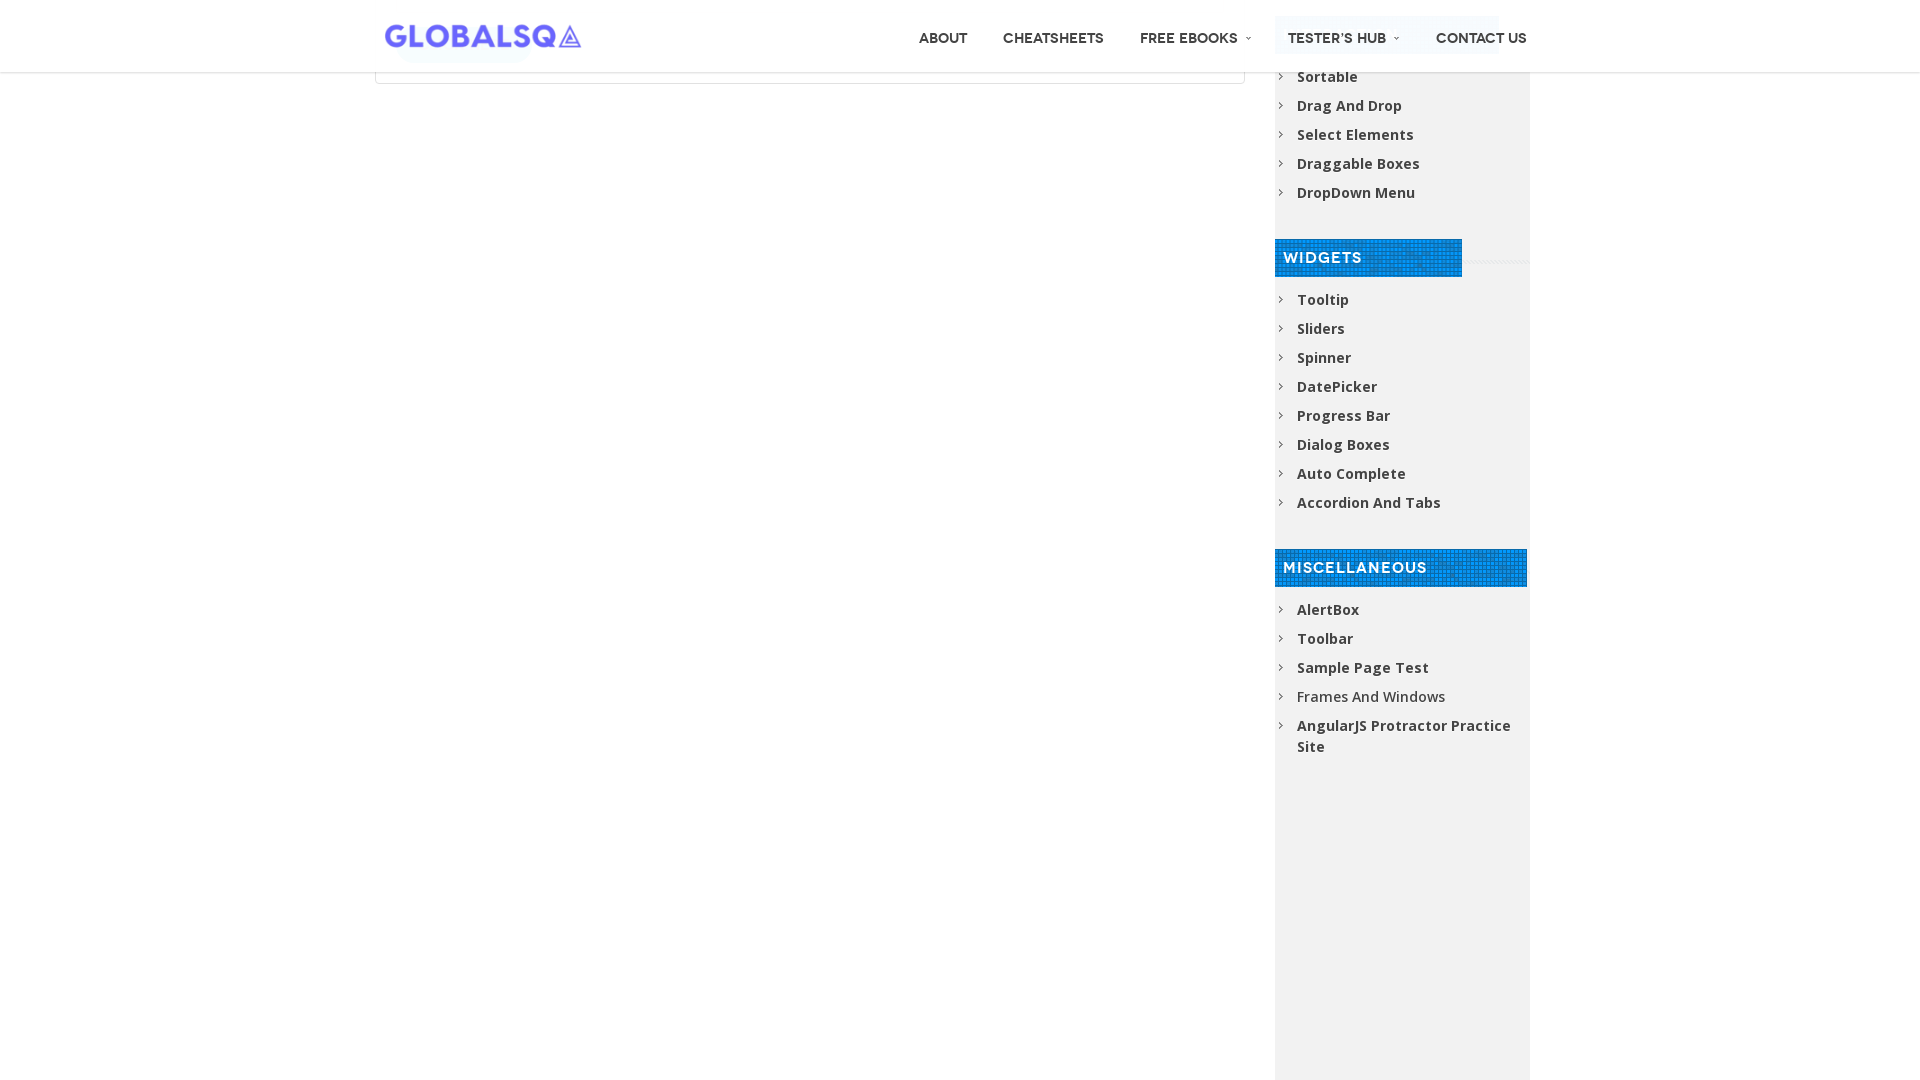